Tests tooltip functionality by switching to an iframe, hovering over an age input field to trigger the tooltip display using mouse actions

Starting URL: https://jqueryui.com/tooltip/

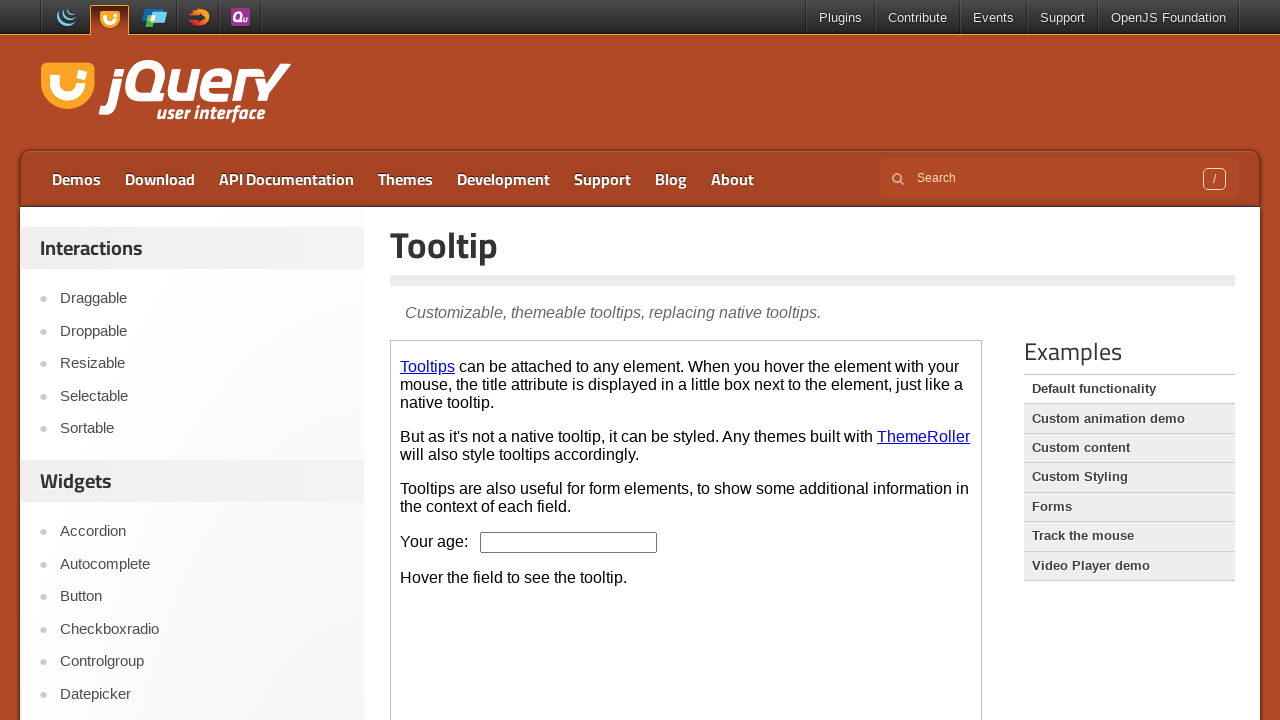

Located the demo iframe for tooltip test
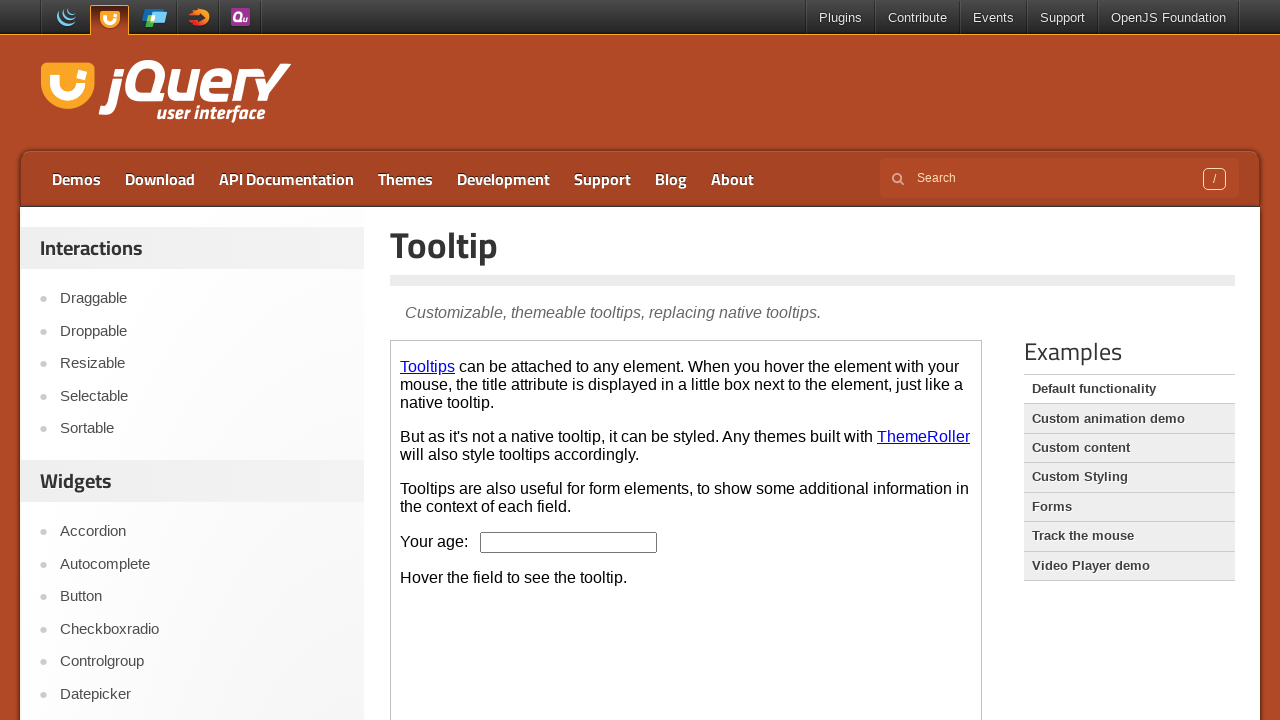

Located the age input field within iframe
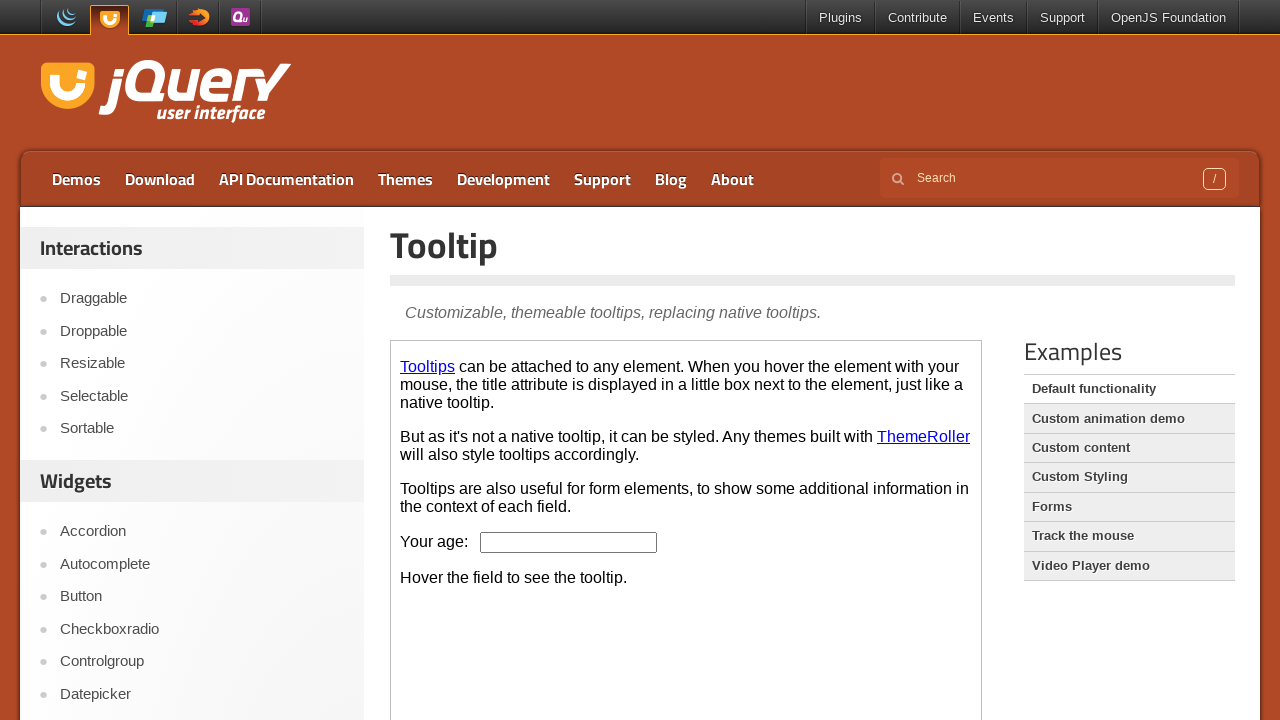

Hovered over age input field to trigger tooltip at (569, 542) on iframe.demo-frame >> internal:control=enter-frame >> input#age
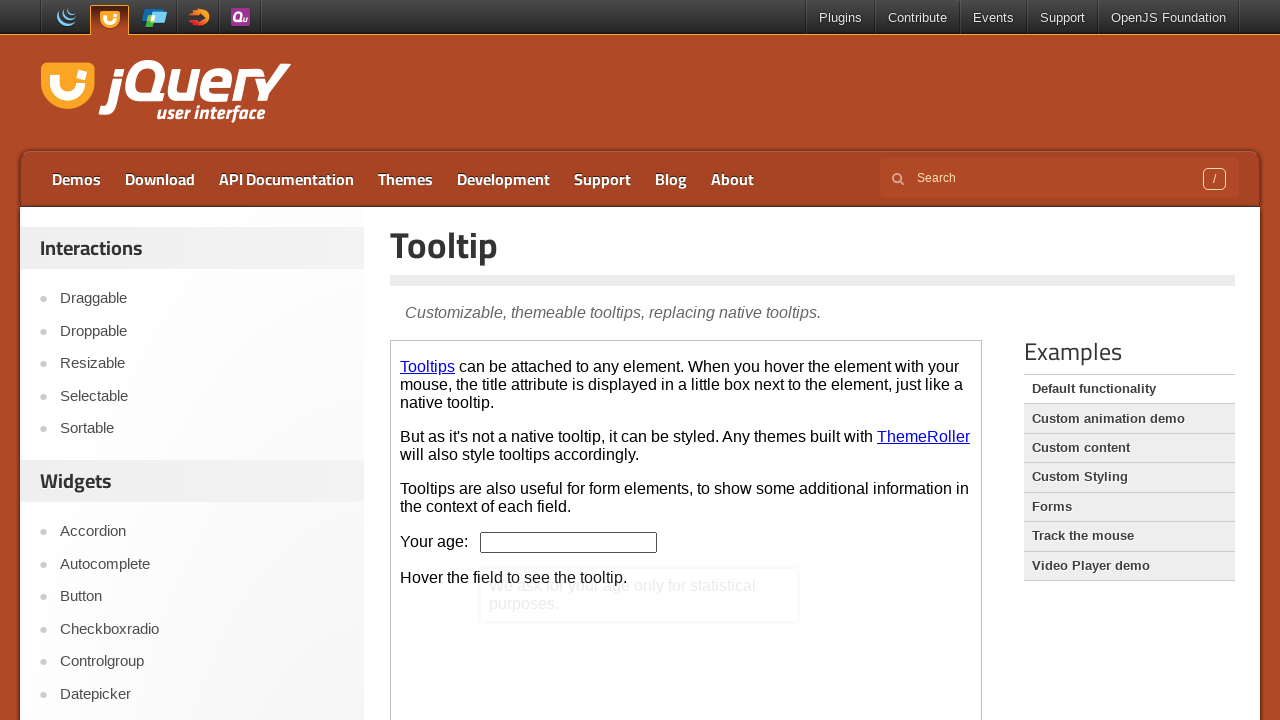

Tooltip appeared and is now visible
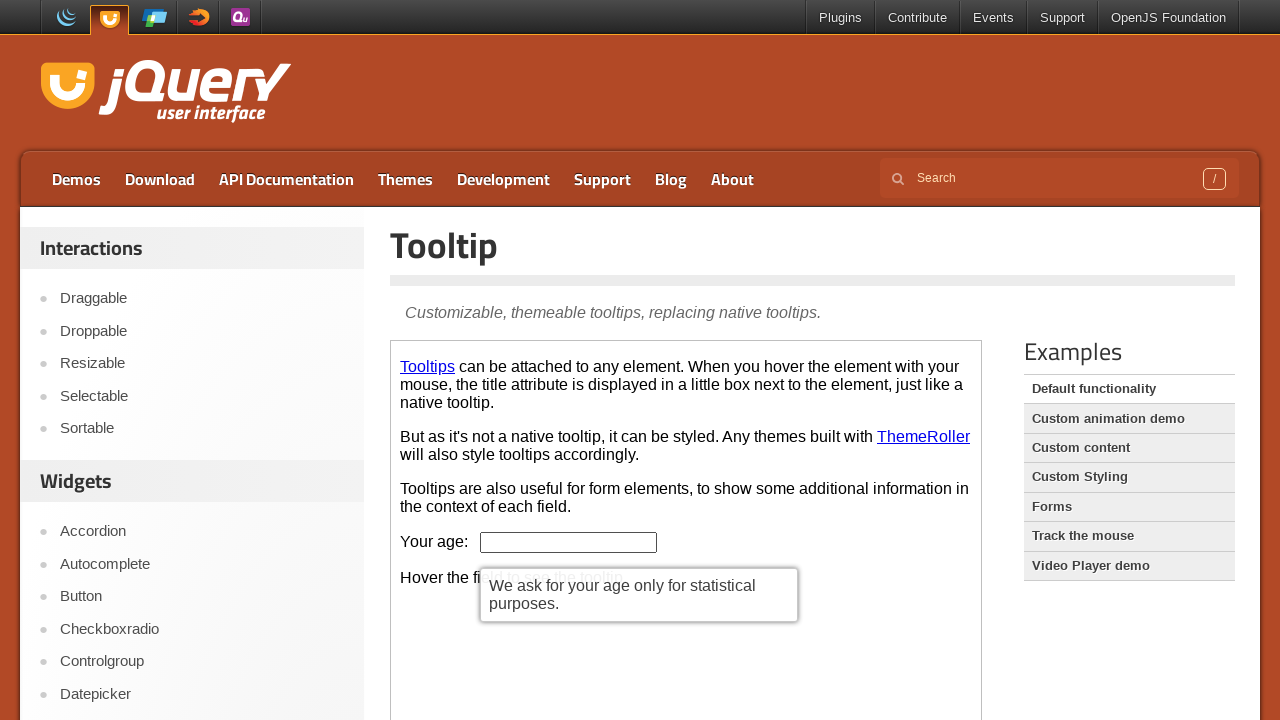

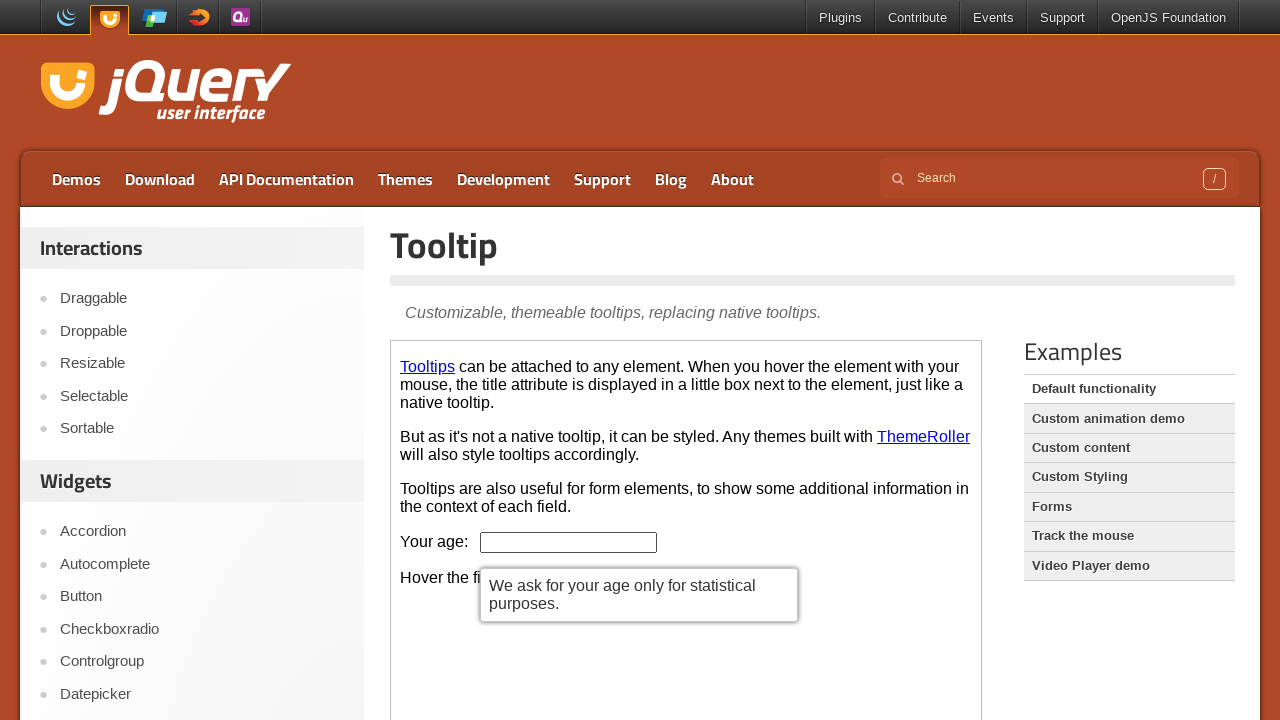